Tests multi-select dropdown functionality by selecting and deselecting options using different methods

Starting URL: http://only-testing-blog.blogspot.com/2014/01/textbox.html

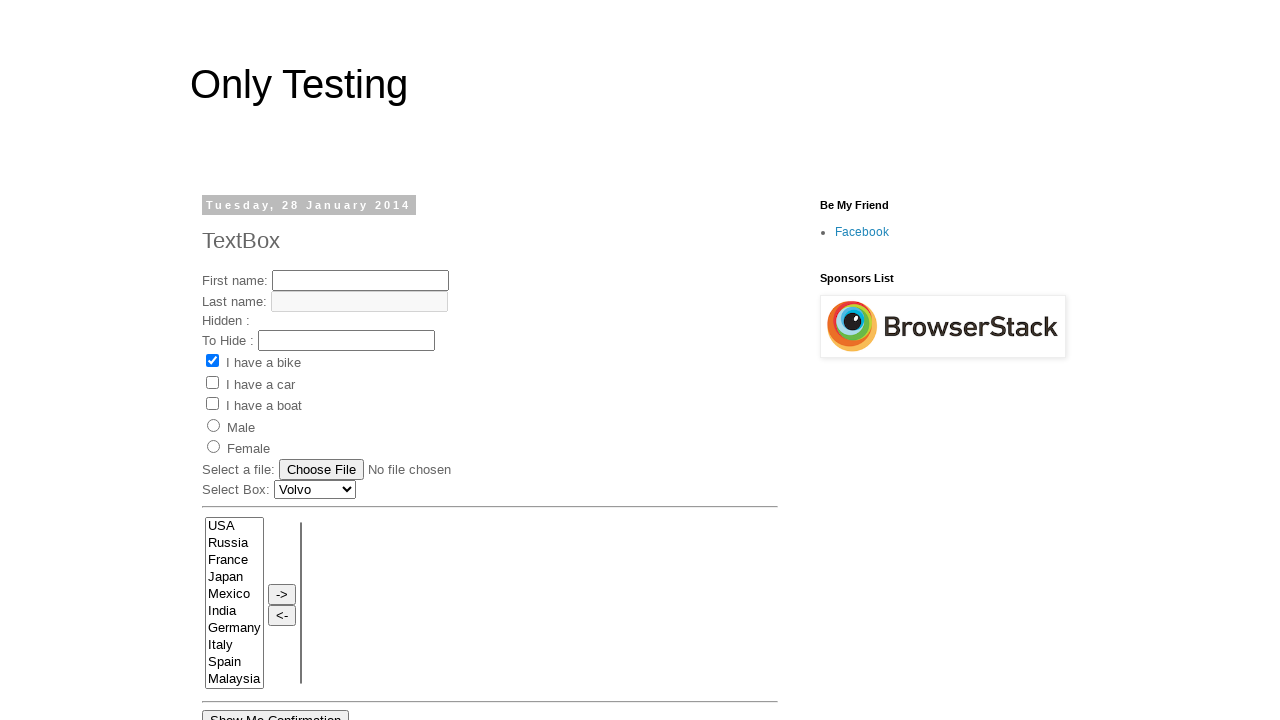

Located multi-select dropdown element with name 'FromLB'
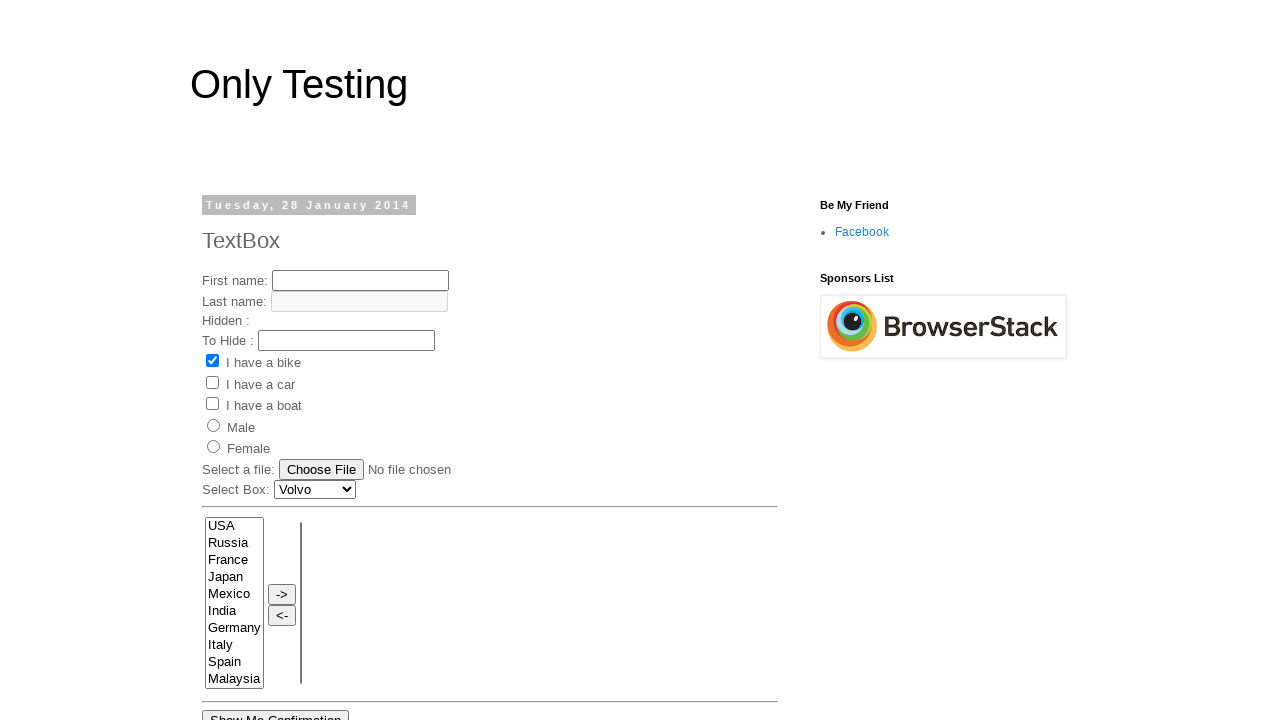

Selected 'USA' option by value on select[name='FromLB']
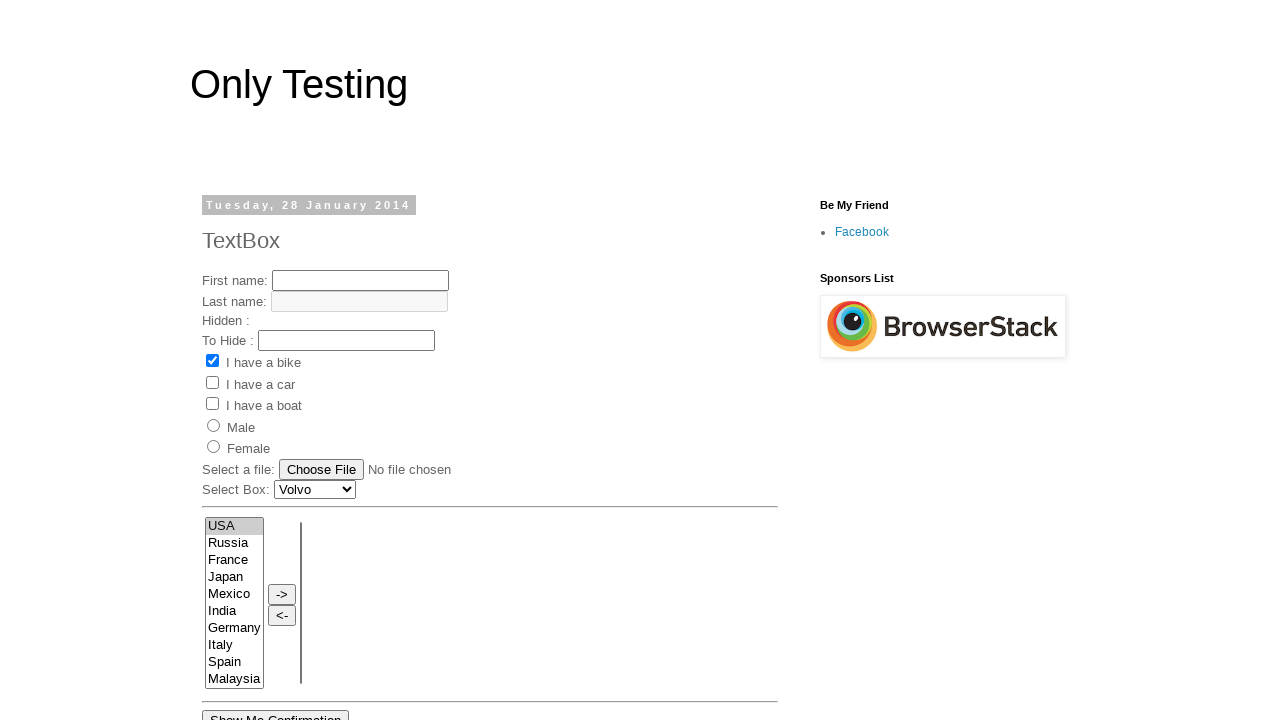

Retrieved all options from dropdown
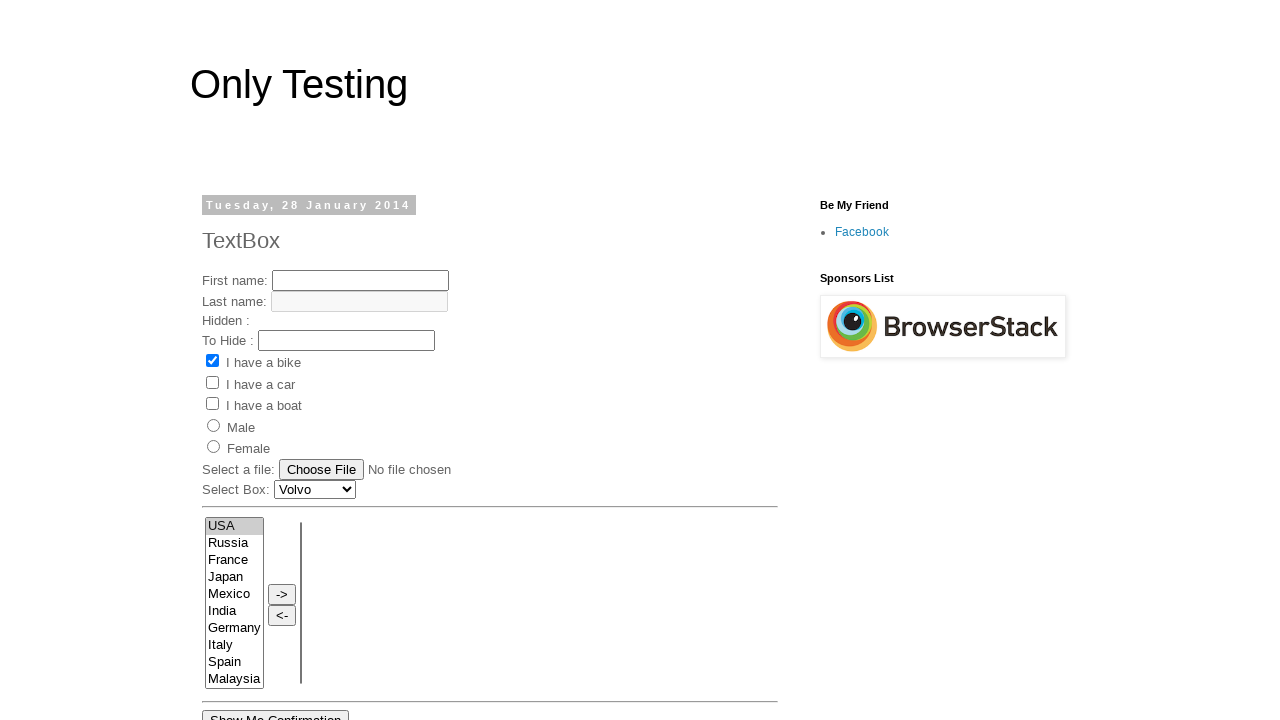

Selected 4th option (index 3) by index on select[name='FromLB']
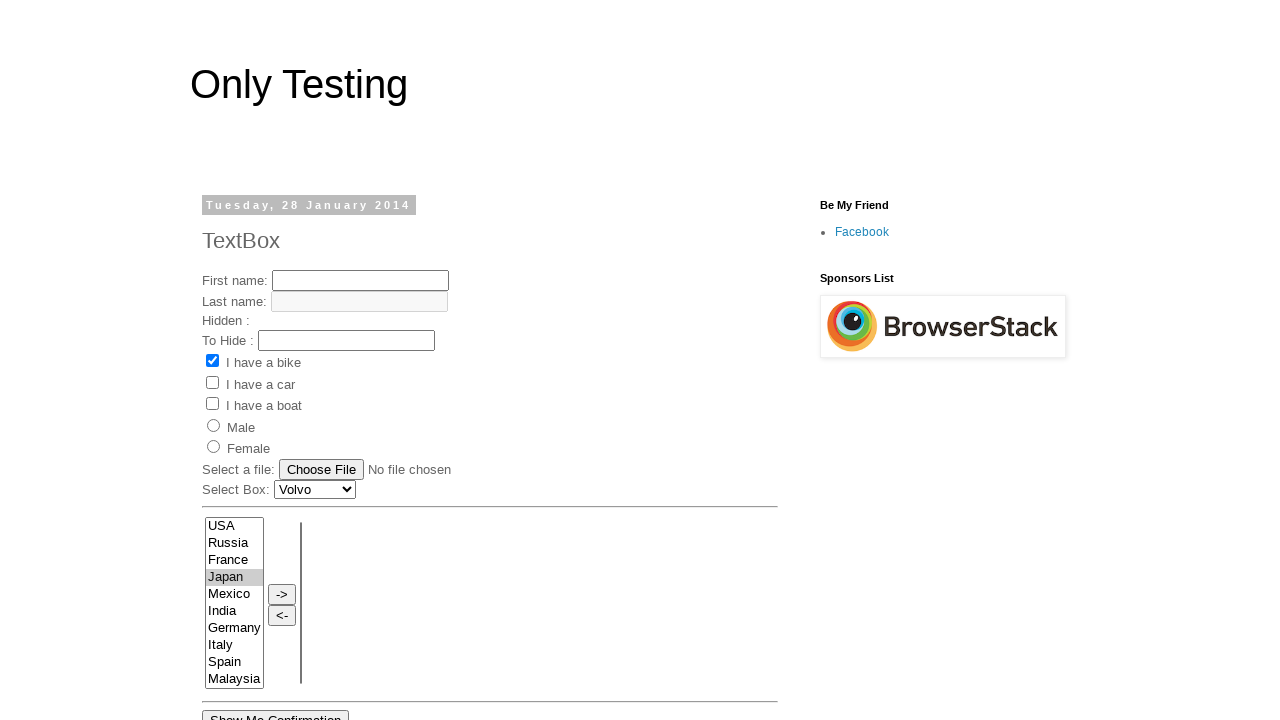

Selected 'Russia' option by visible text label on select[name='FromLB']
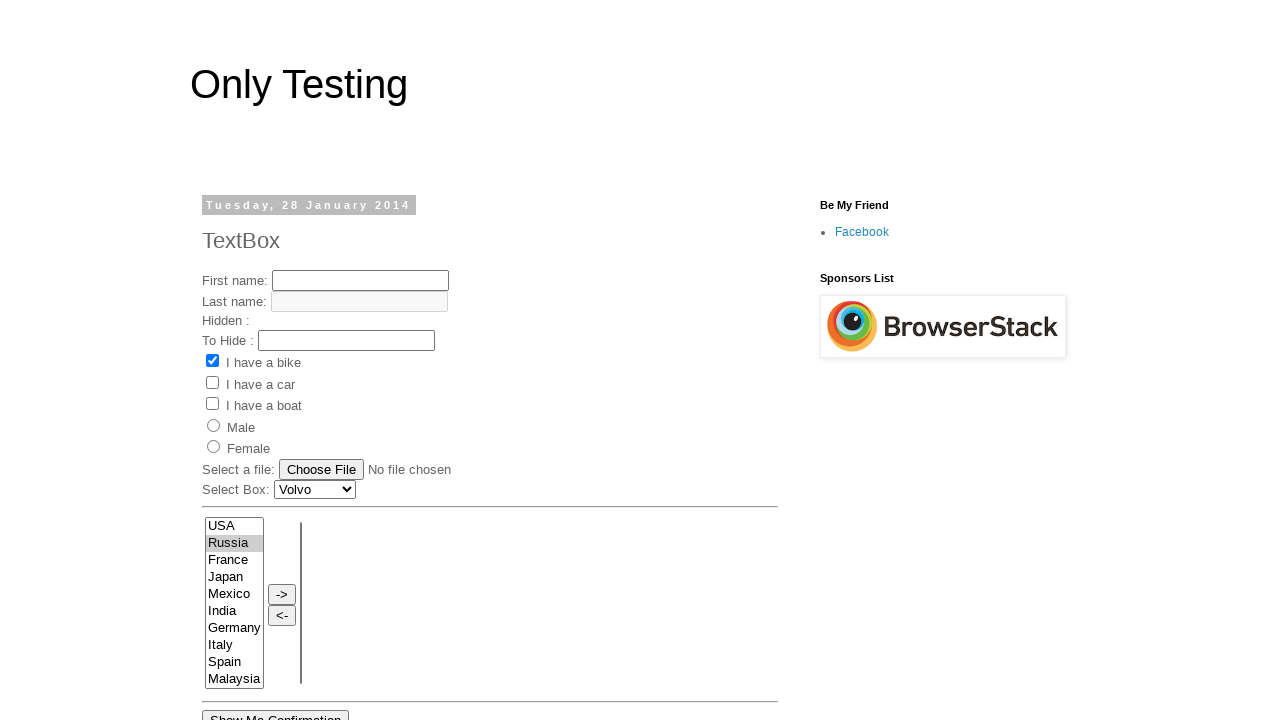

Pressed Control key down for deselection
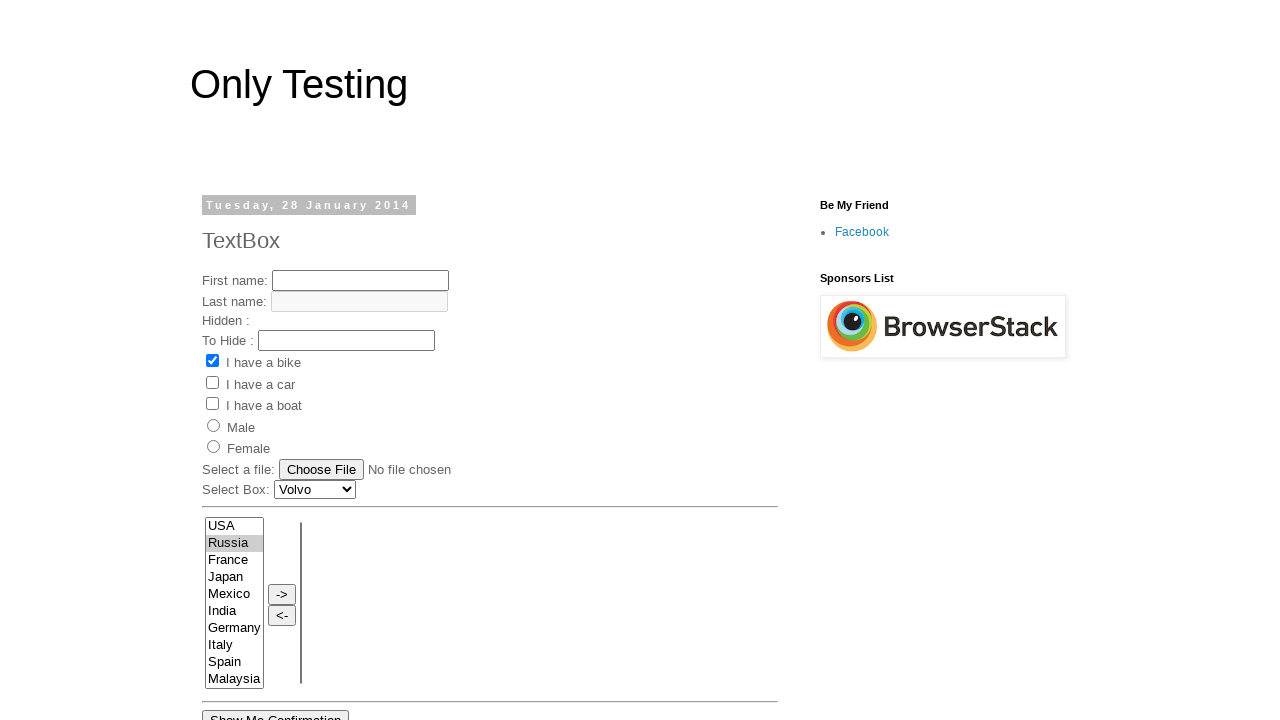

Clicked 4th option (index 3) while holding Control to deselect at (234, 578) on select[name='FromLB'] >> option >> nth=3
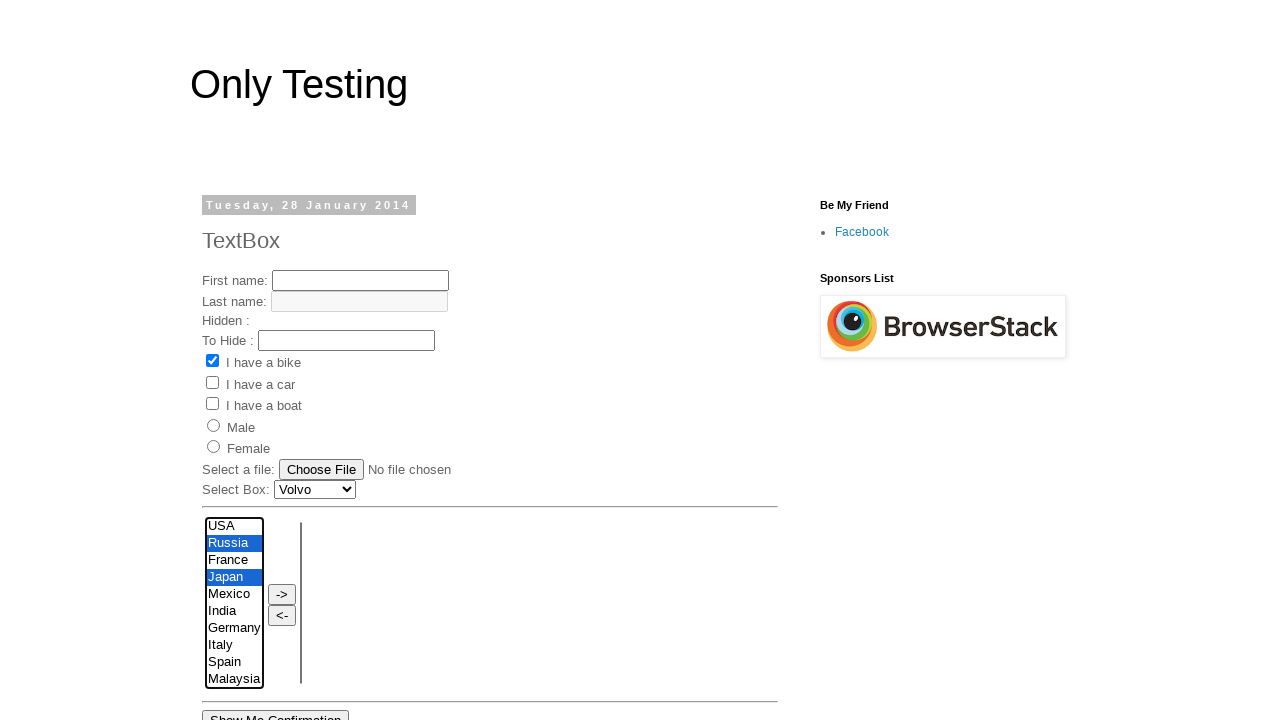

Released Control key
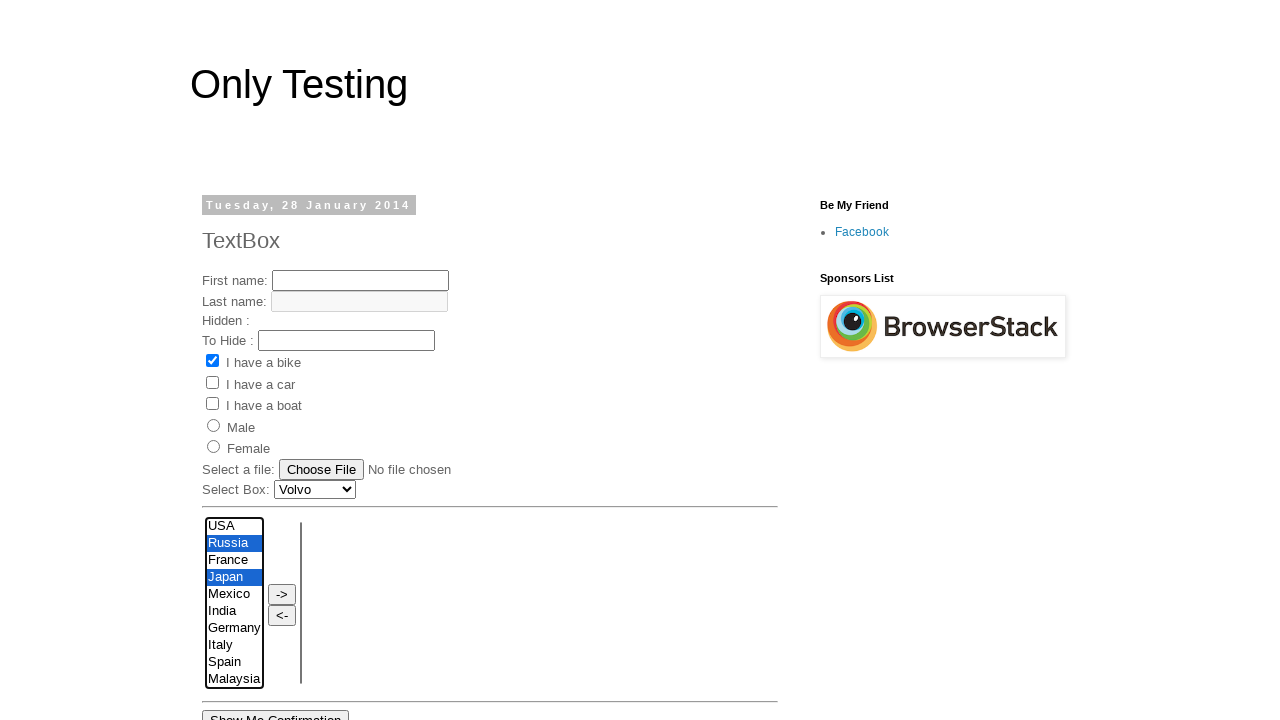

Pressed Control key down to deselect USA option
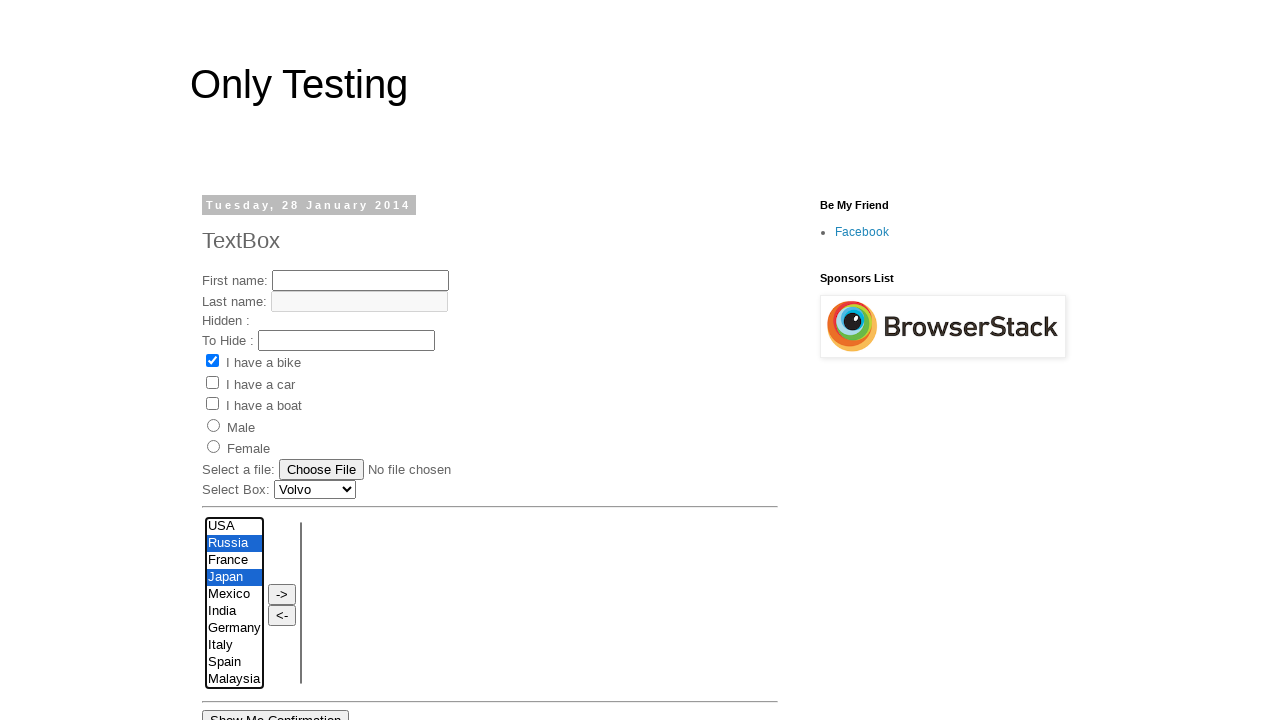

Clicked USA option while holding Control to deselect by value at (234, 527) on select[name='FromLB'] option[value='USA']
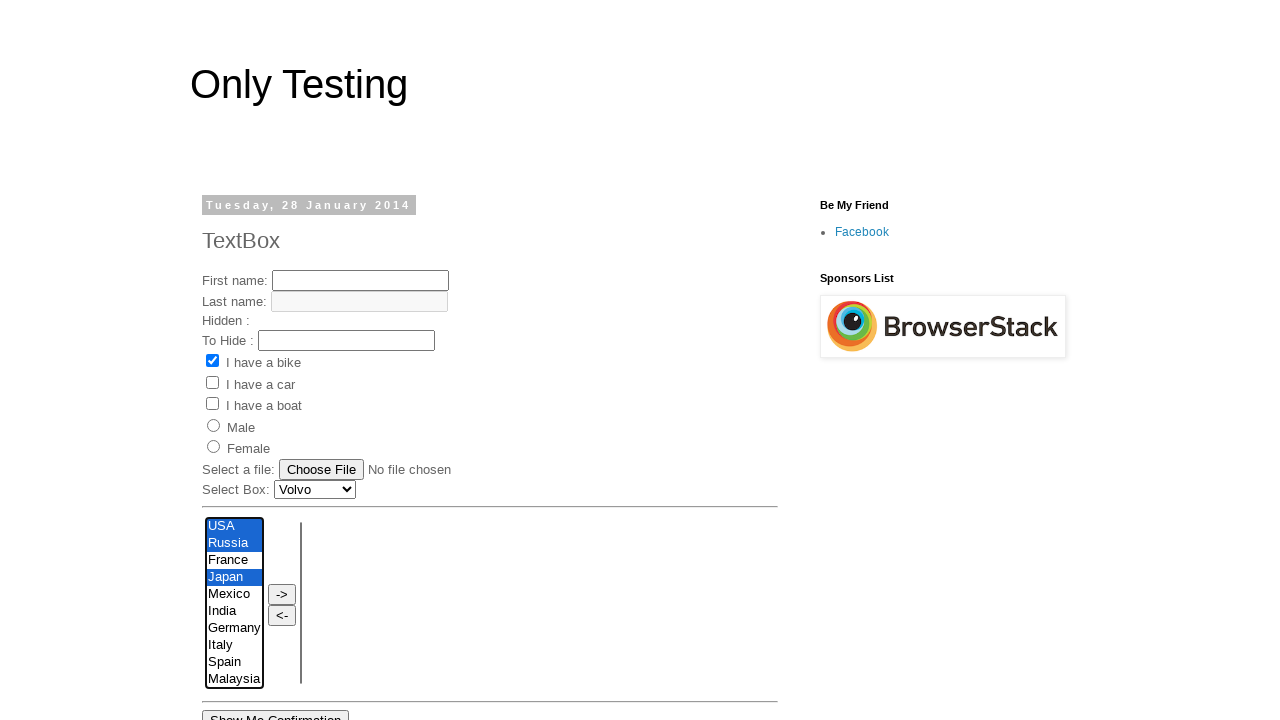

Released Control key after deselecting USA
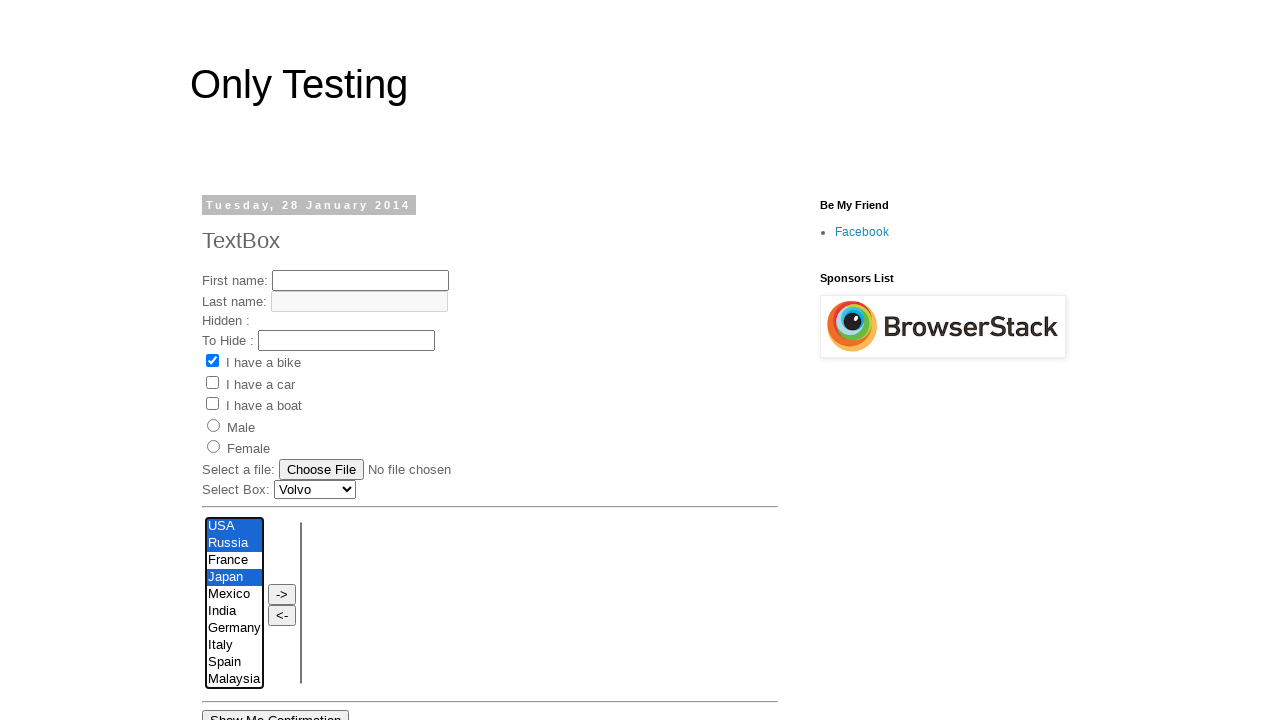

Cleared all selections in the multi-select dropdown on select[name='FromLB']
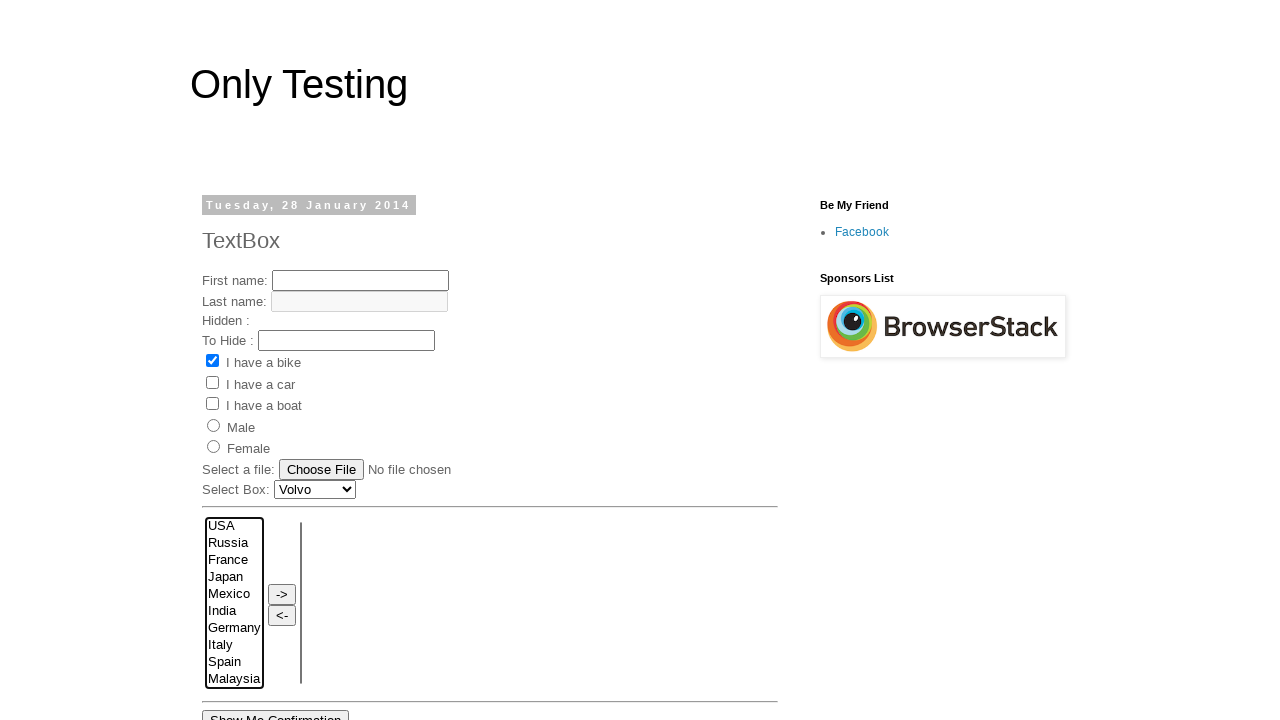

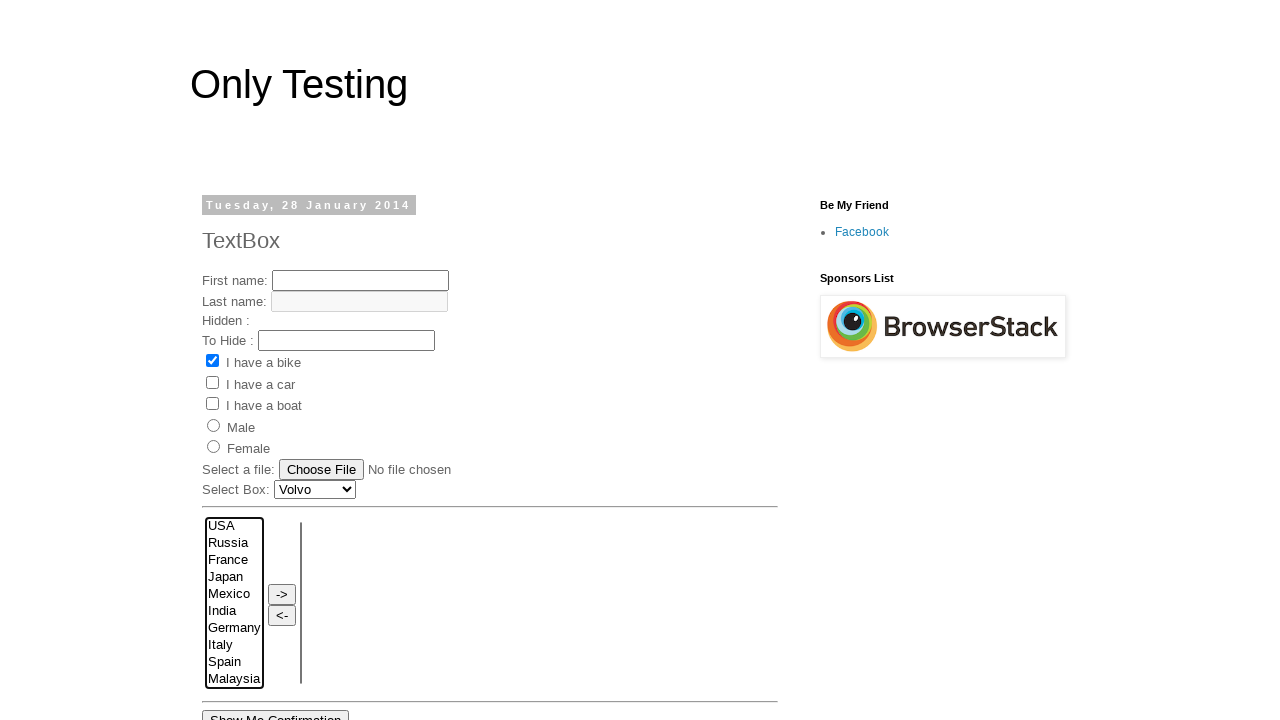